Tests web table functionality by interacting with table elements, clicking on the First Name header to sort, and extracting data from specific cells and rows

Starting URL: https://practice.cydeo.com/tables

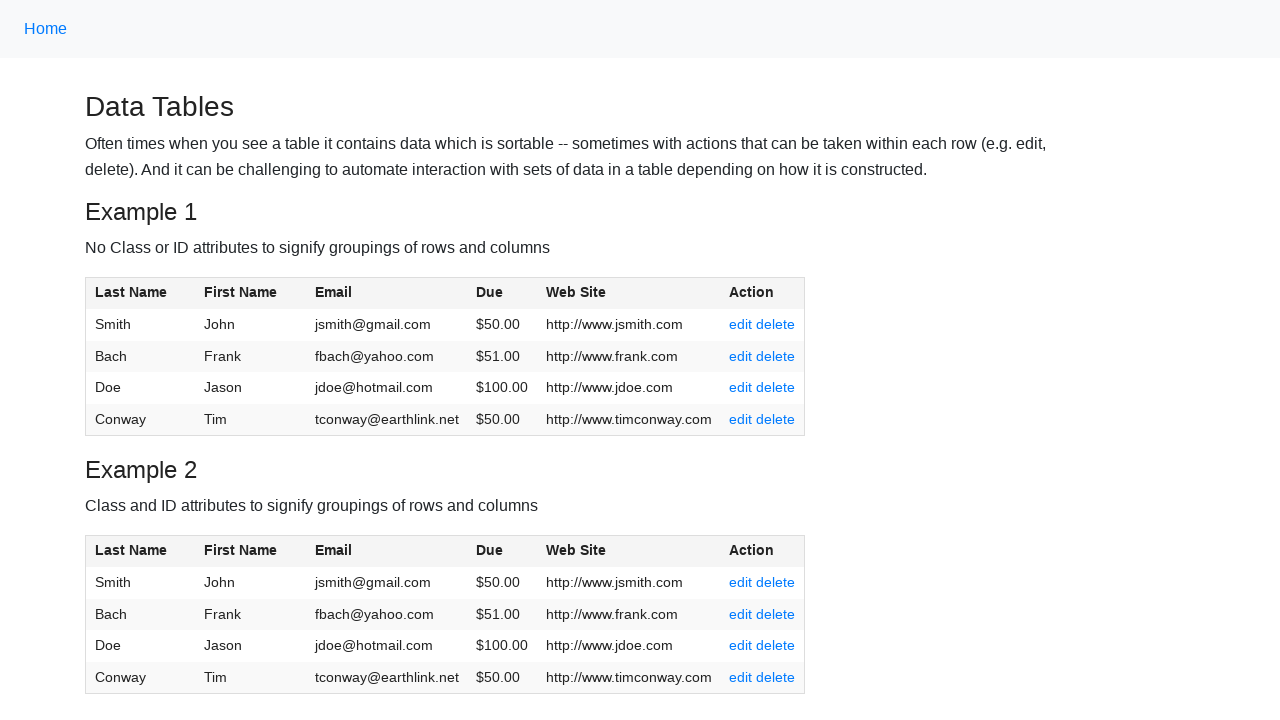

Extracted text from row 3, cell 2 before sorting
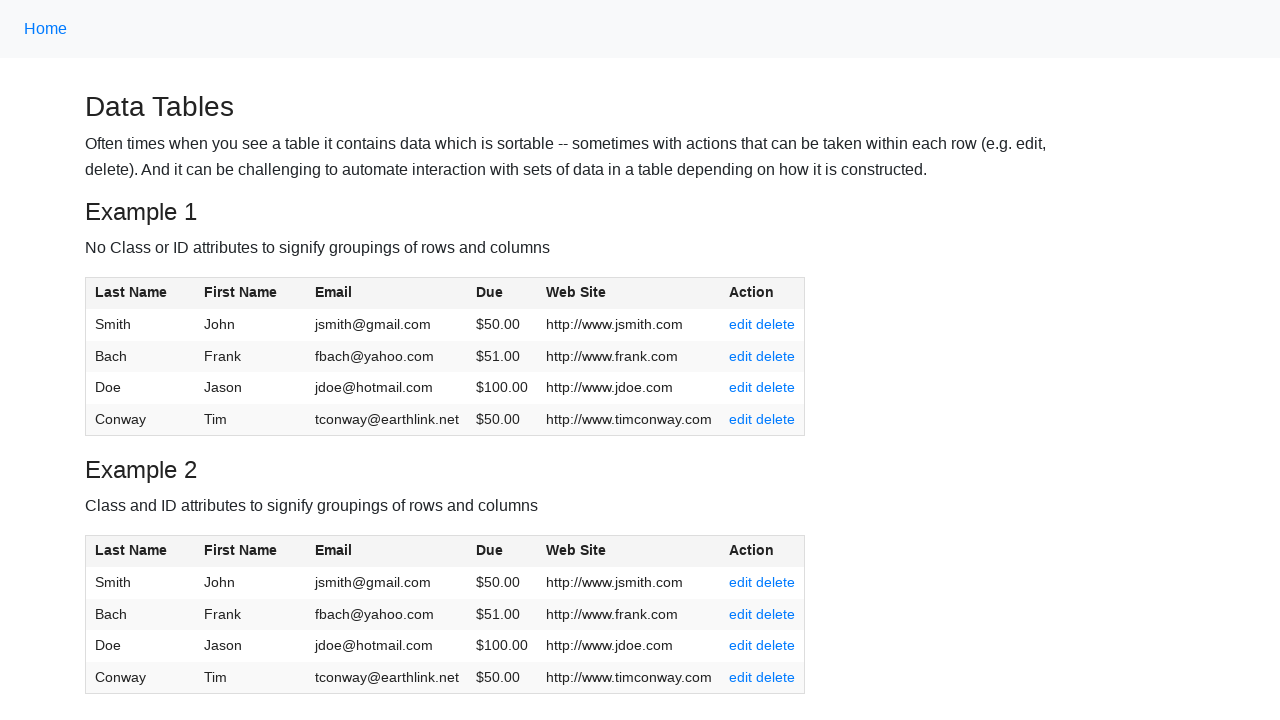

Clicked First Name header to sort table at (241, 292) on (//span[.='First Name'])[1]
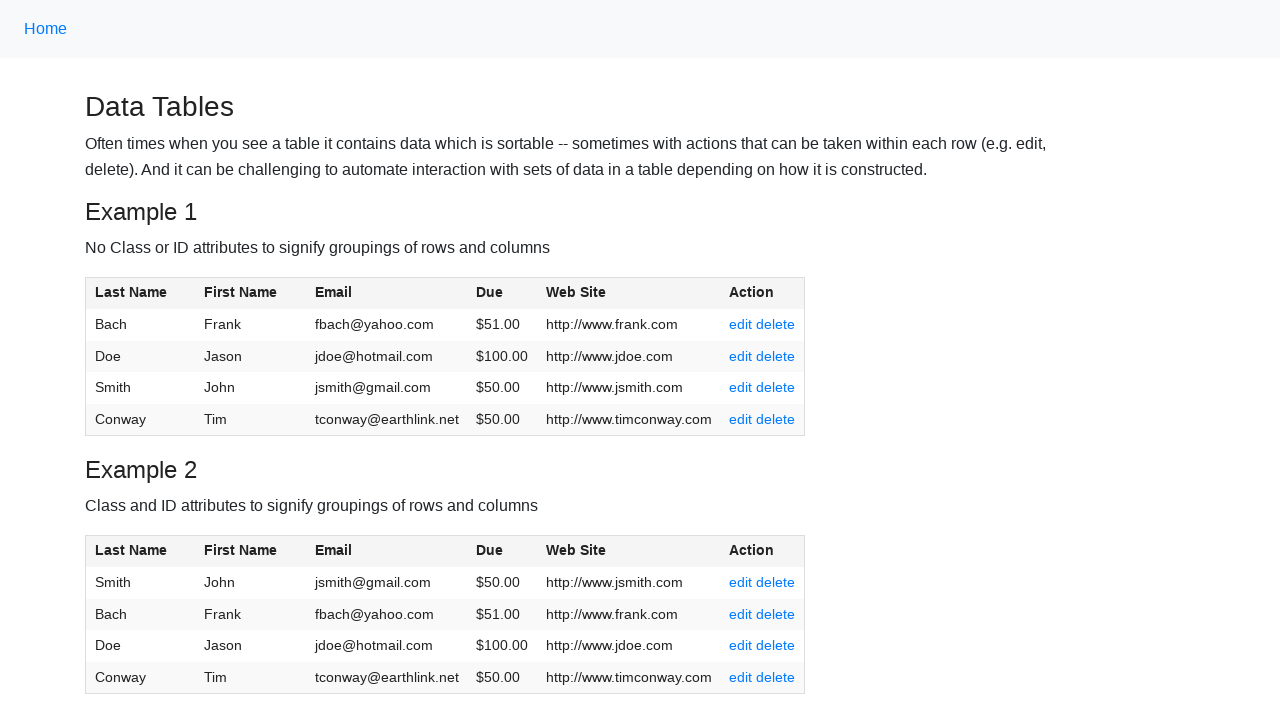

Extracted text from row 3, cell 2 after sorting
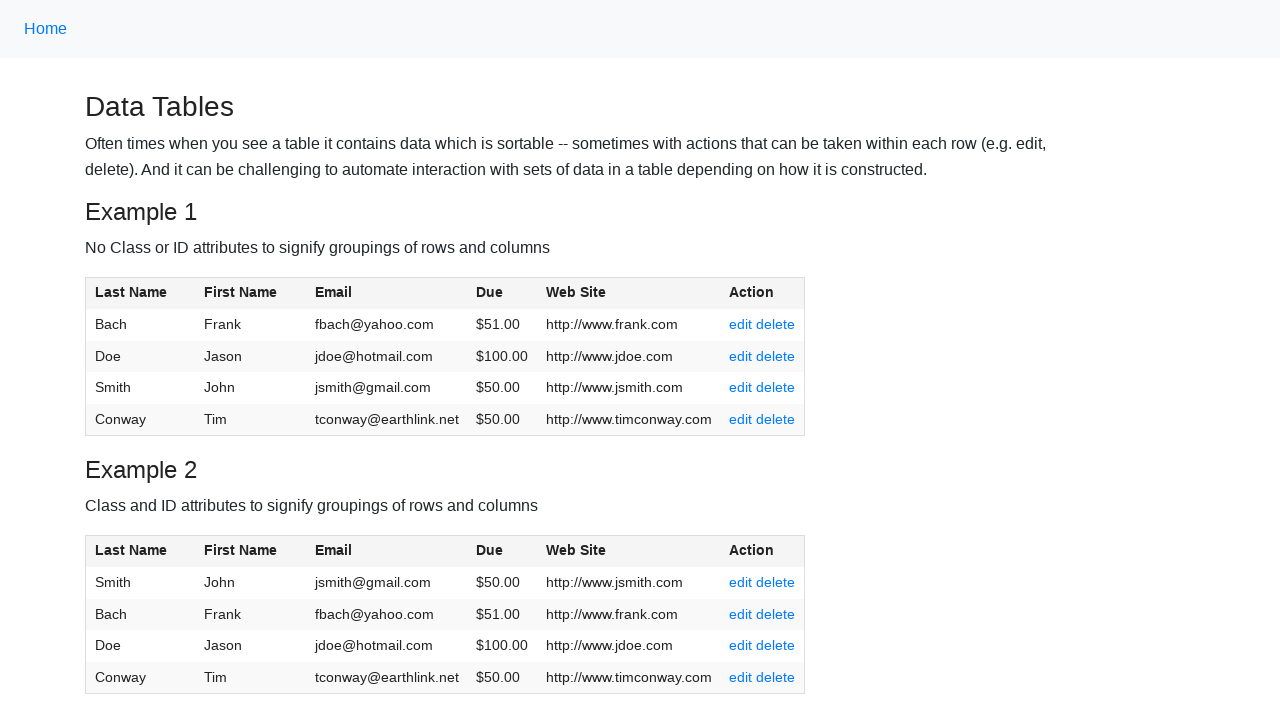

Extracted text from cell containing 'John'
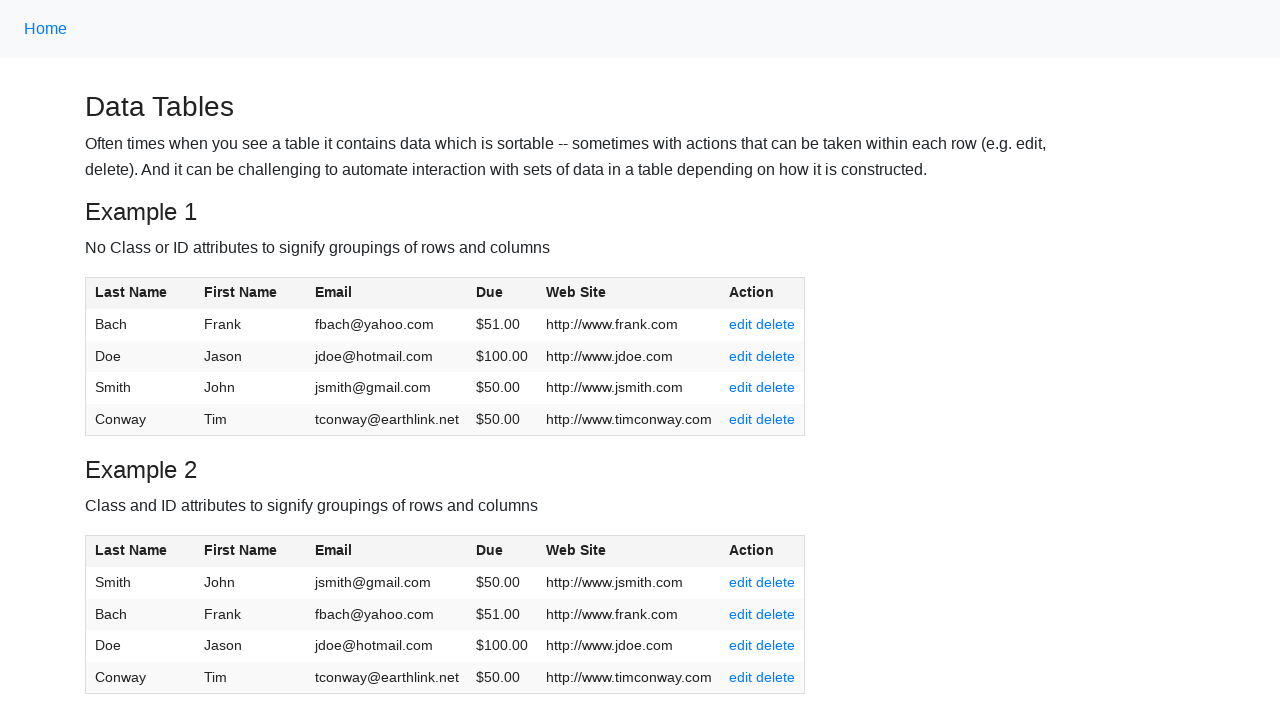

Located all cells from row 3
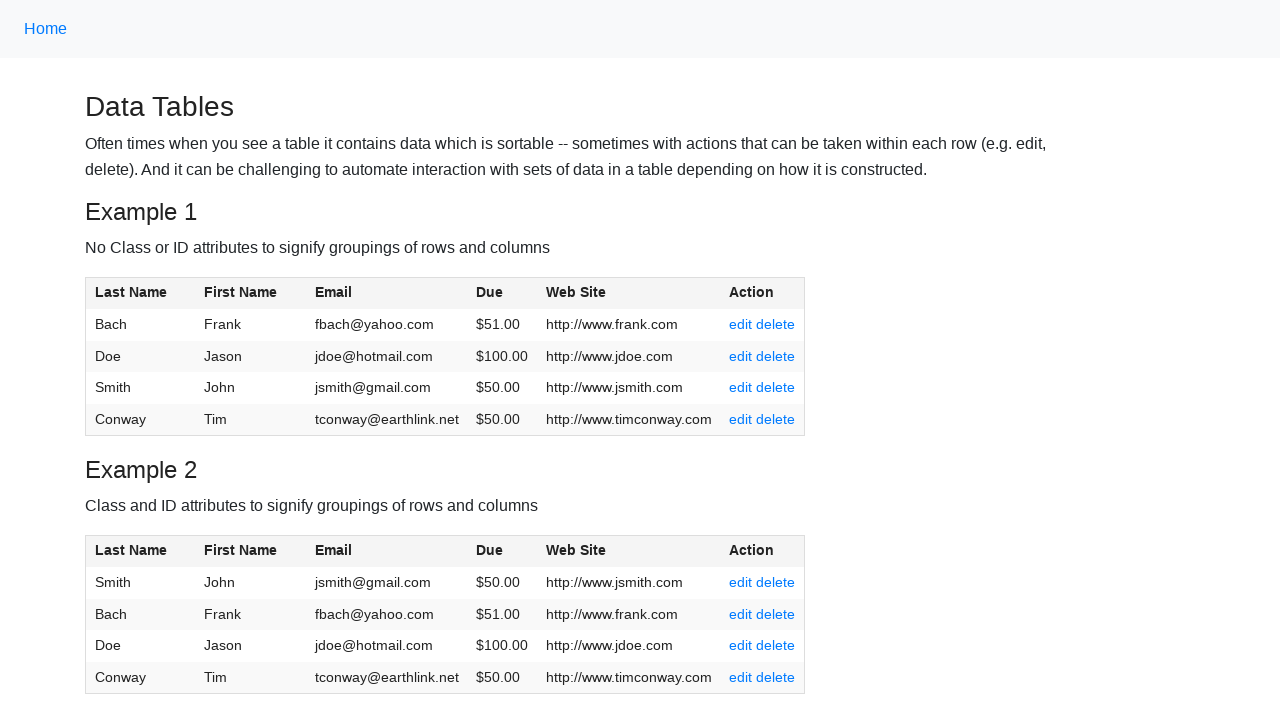

Extracted text from row 3 cell: Smith
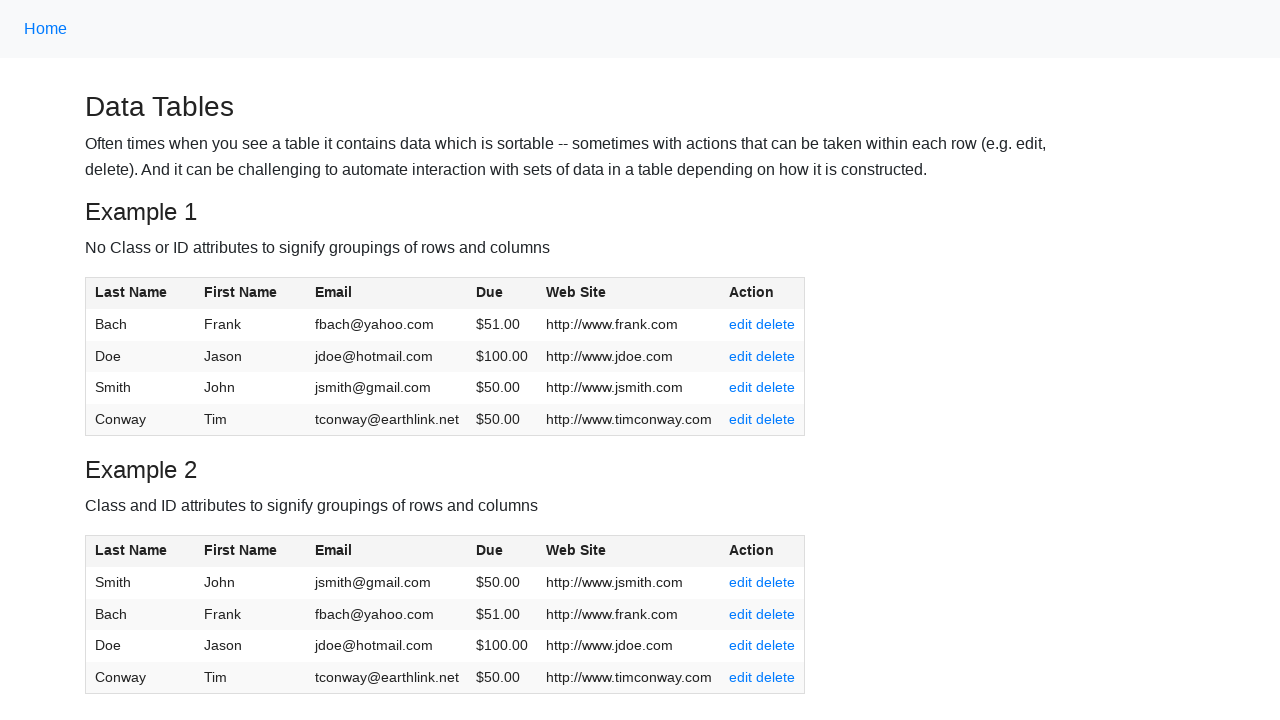

Extracted text from row 3 cell: John
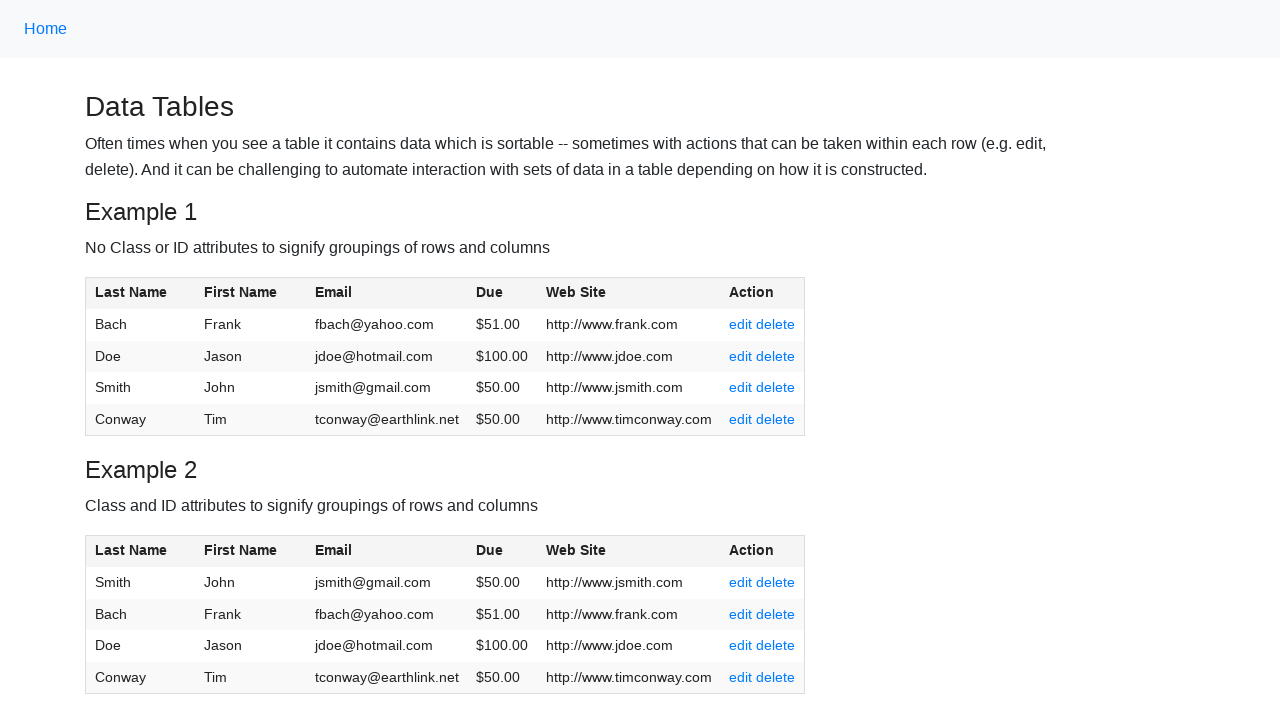

Extracted text from row 3 cell: jsmith@gmail.com
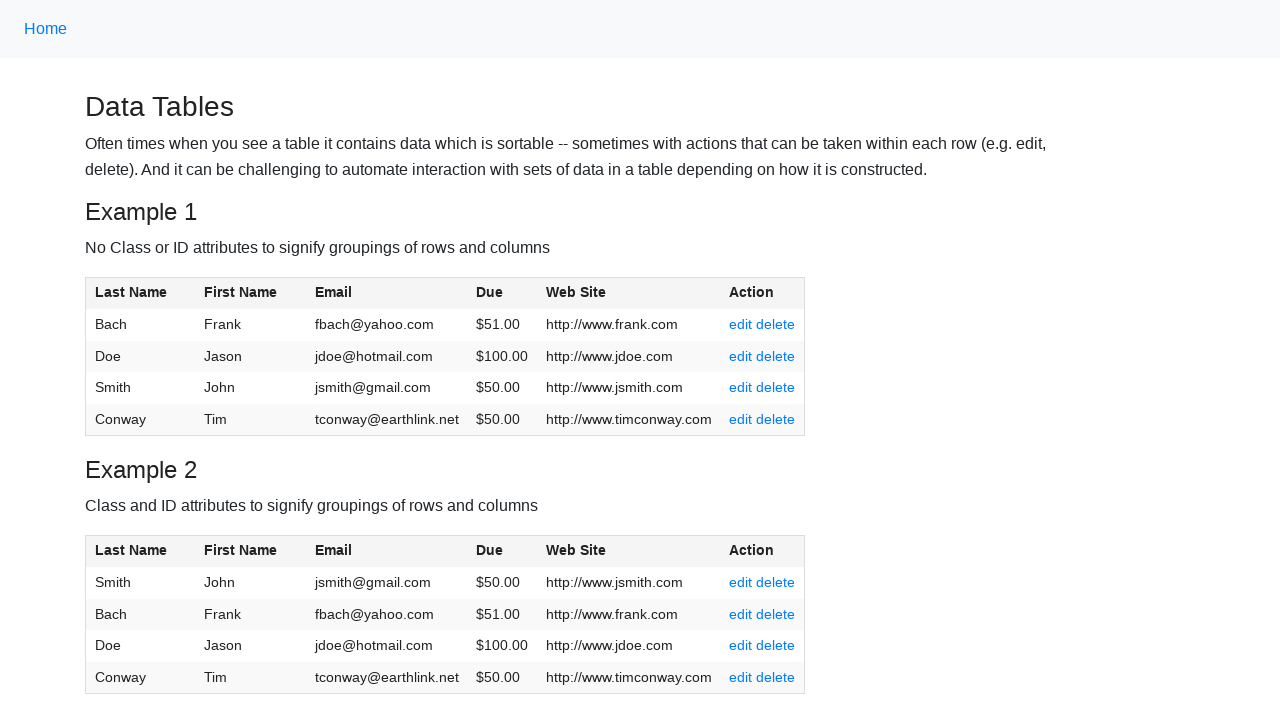

Extracted text from row 3 cell: $50.00
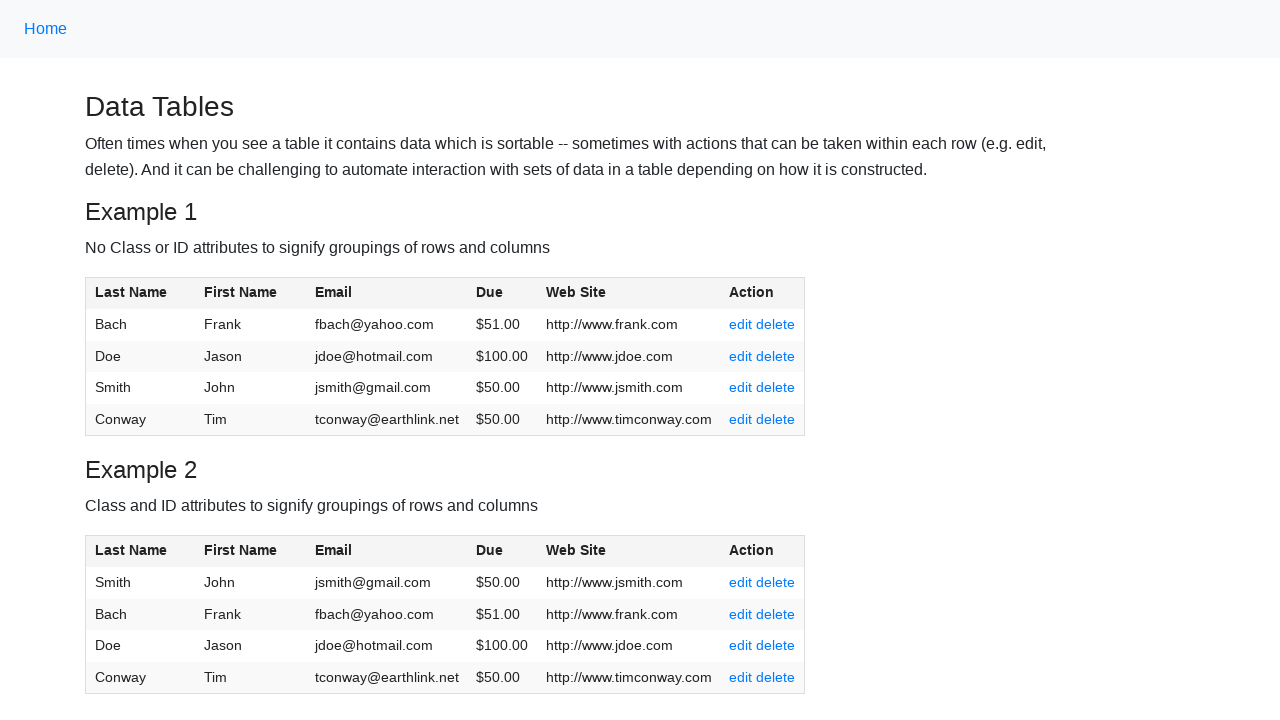

Extracted text from row 3 cell: http://www.jsmith.com
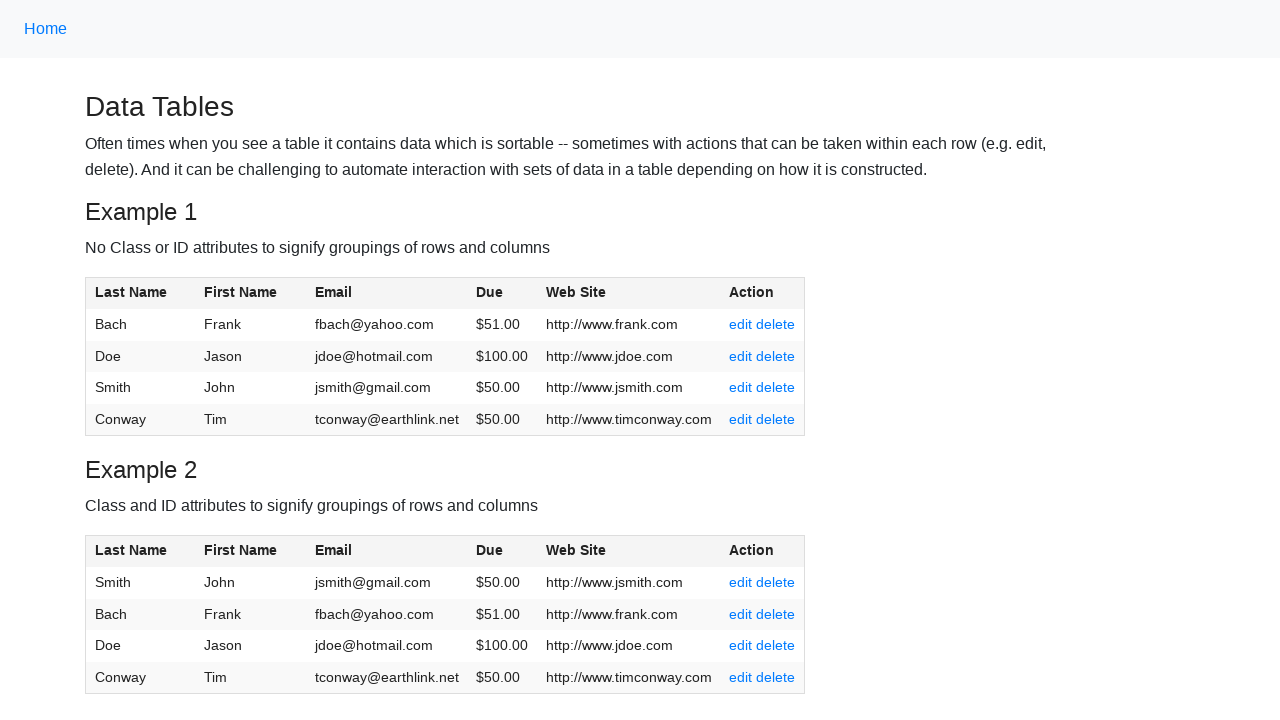

Extracted text from row 3 cell: 
        edit
        delete
      
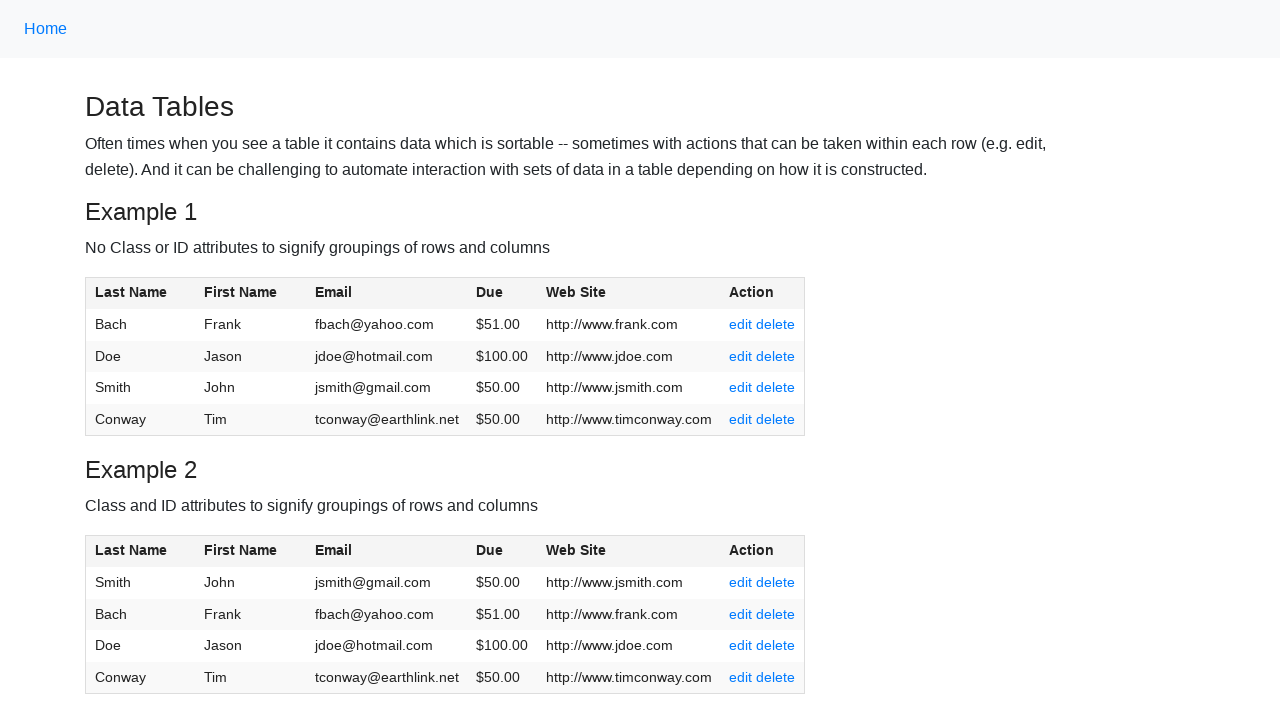

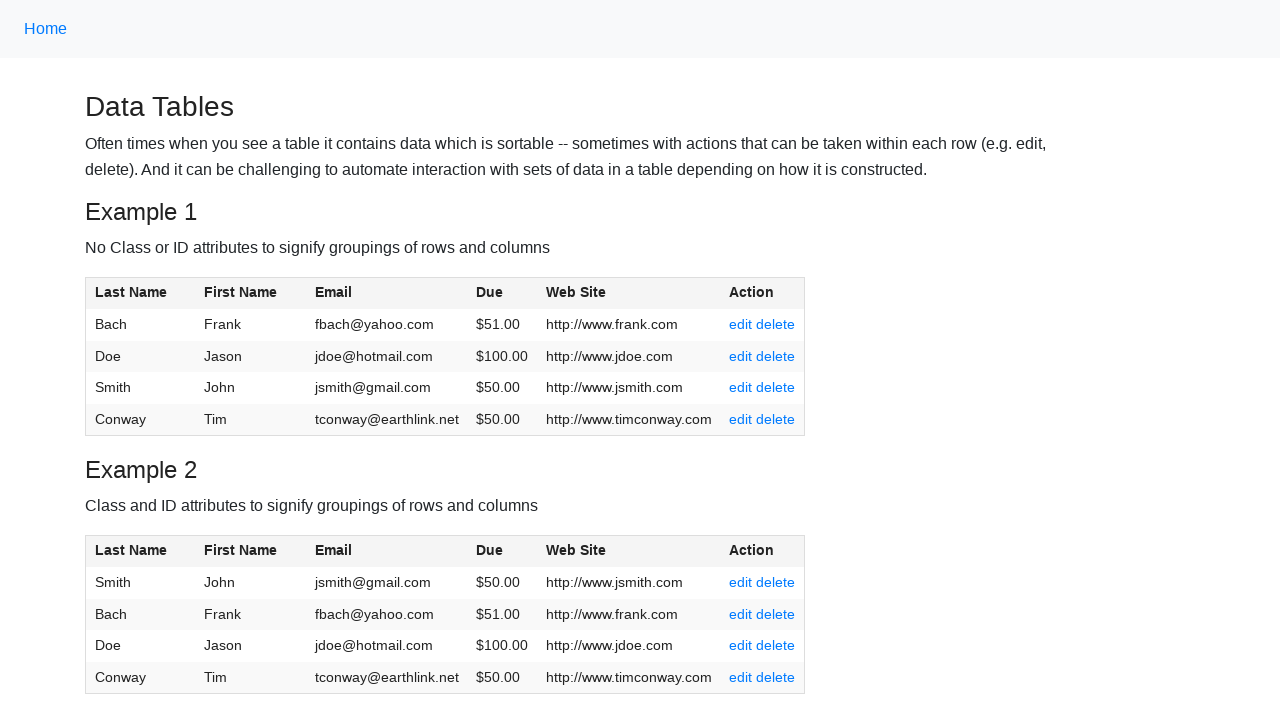